Tests login form validation by entering an invalid email format and clicking submit to verify appropriate error messages

Starting URL: https://semantic-ui.com/examples/login.html

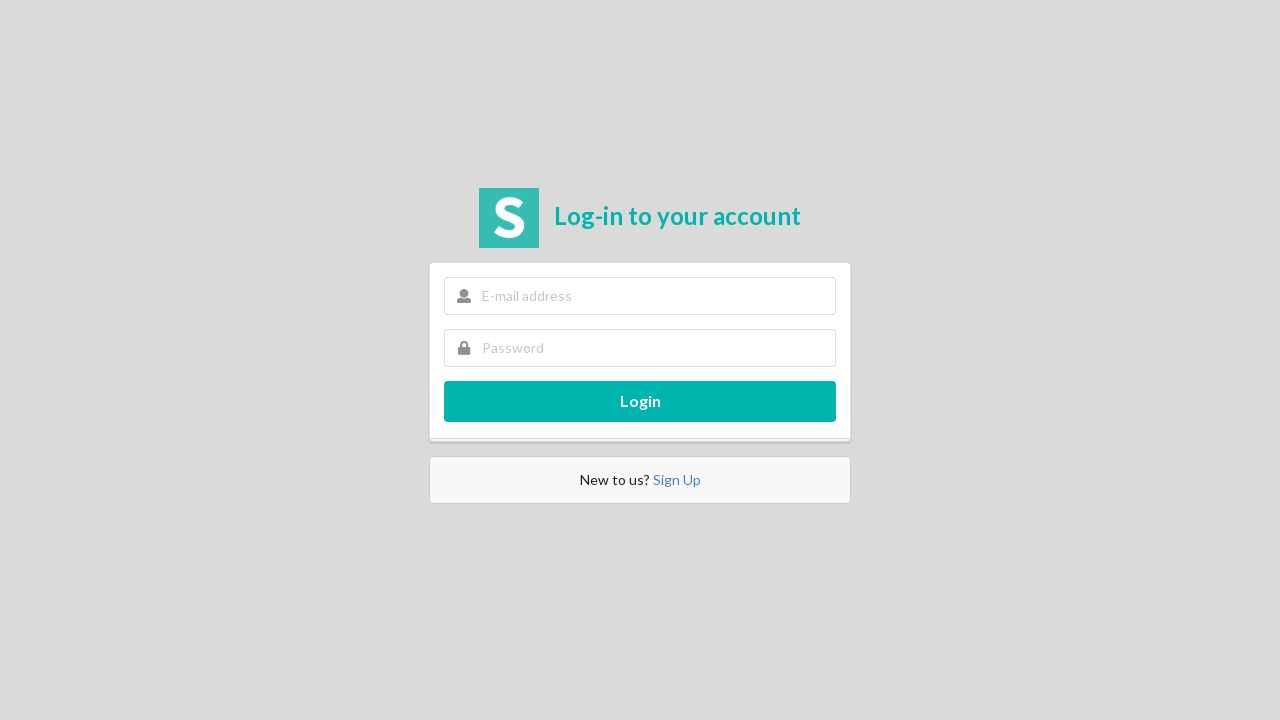

Navigated to login page
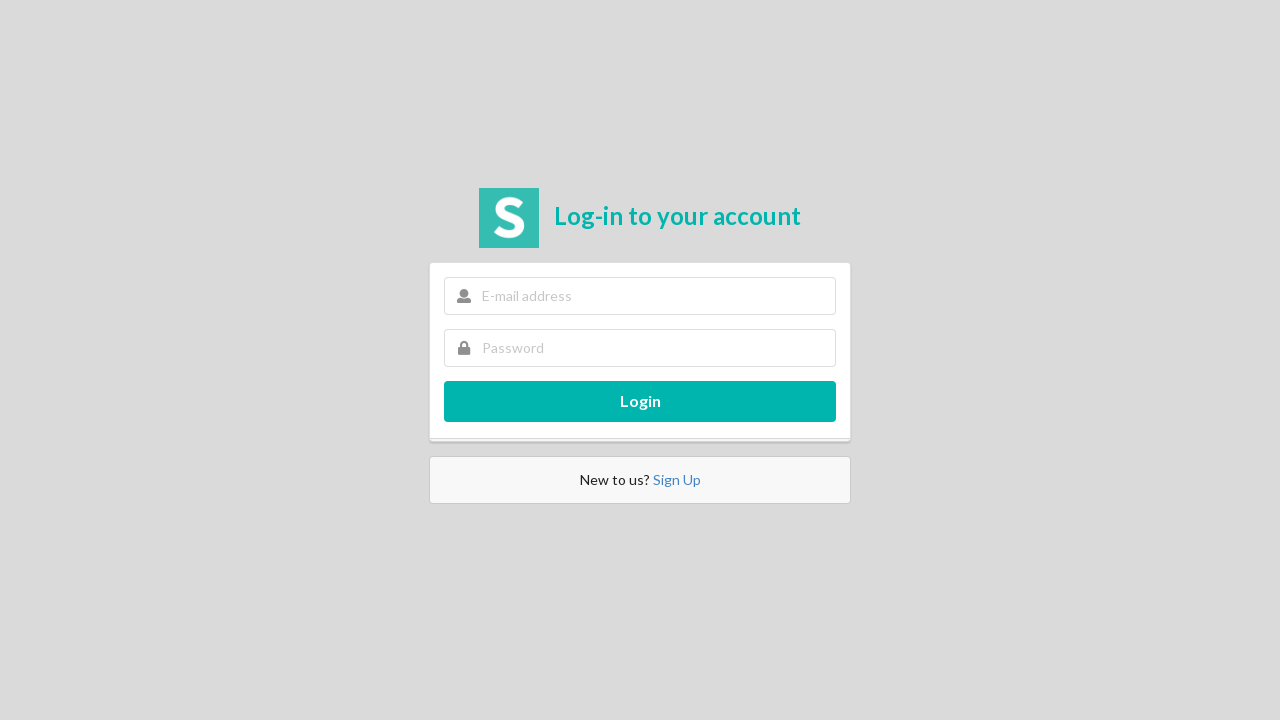

Entered invalid email format 'hello' in email field on input[name='email']
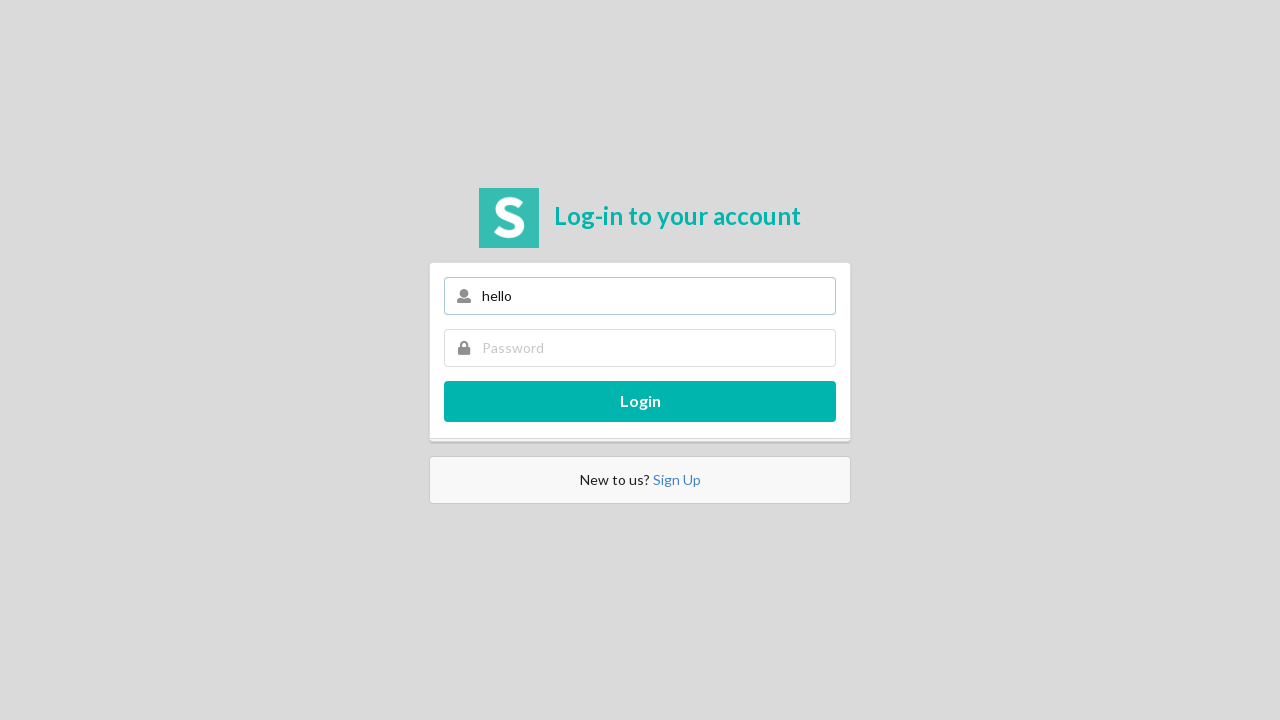

Clicked login submit button at (640, 401) on .ui.fluid.large.teal.submit.button
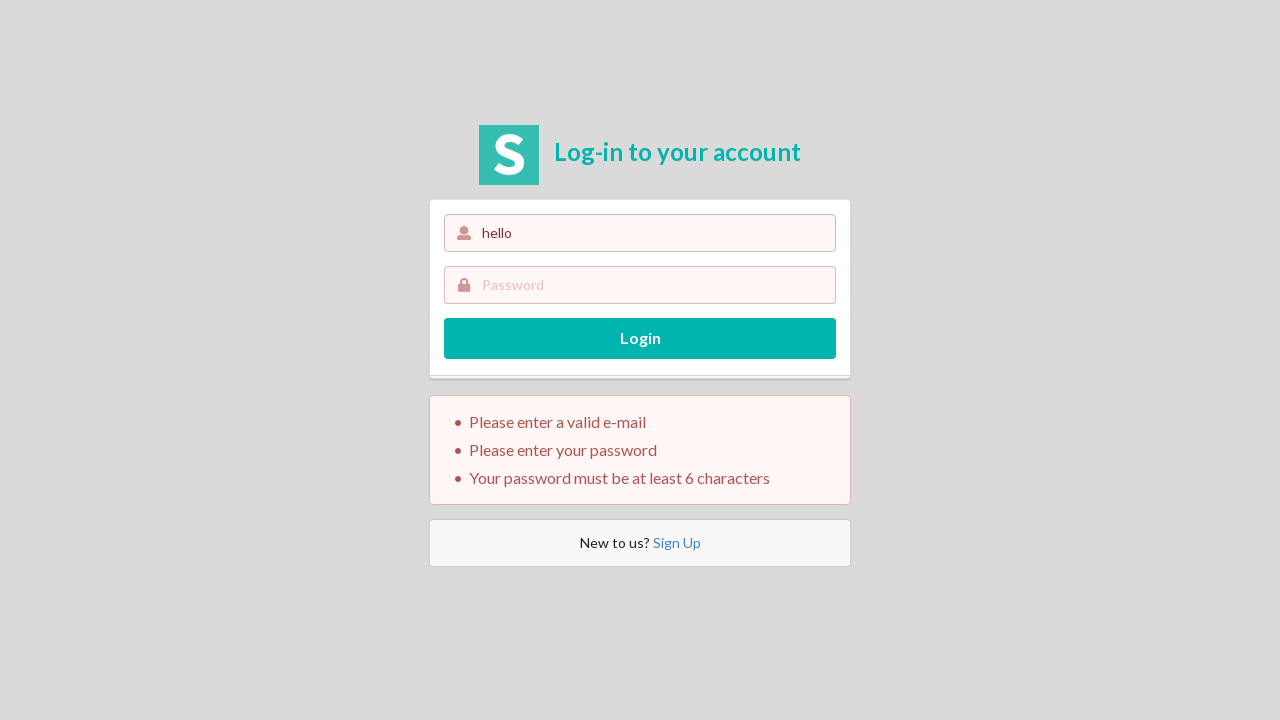

Error message appeared on screen
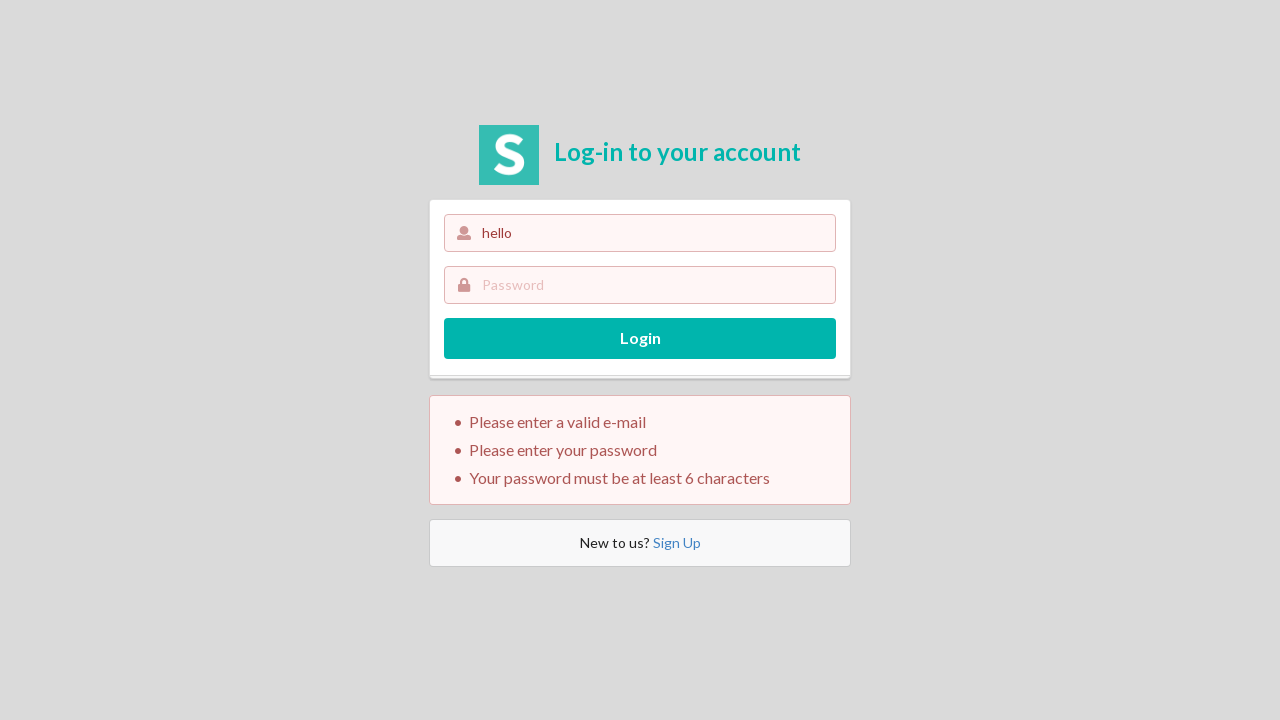

Retrieved error message text for validation
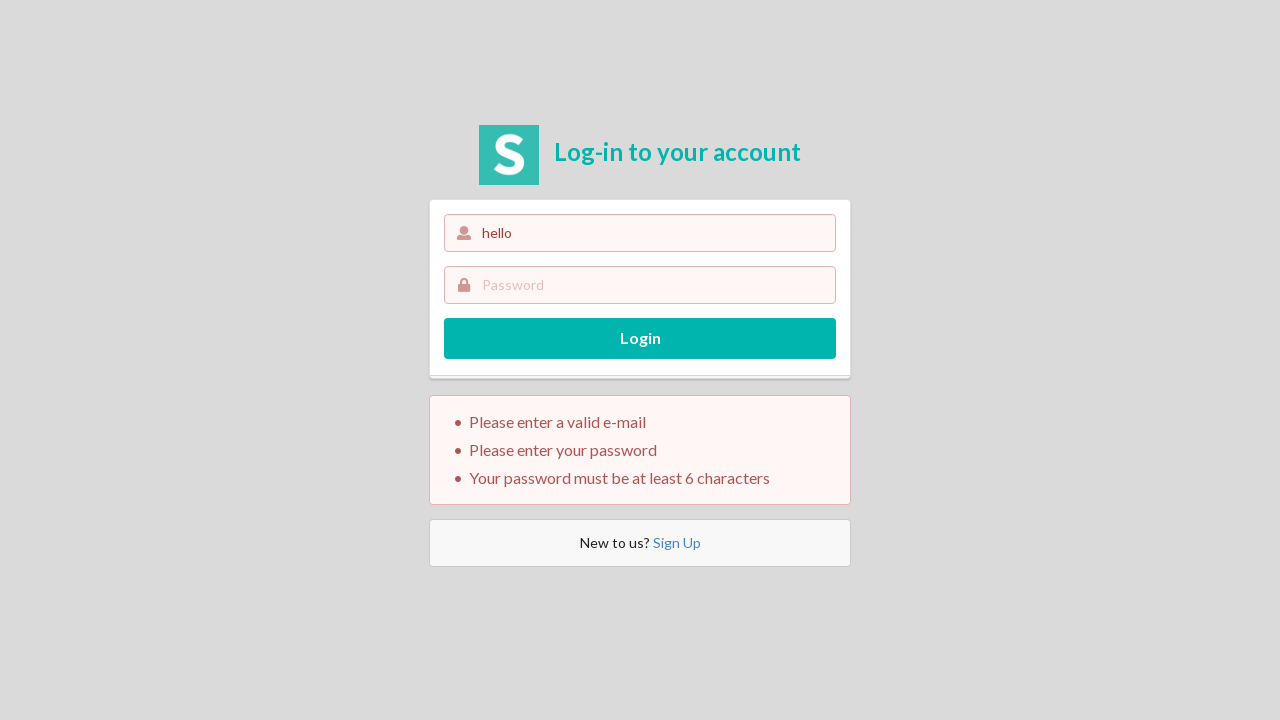

Verified 'Please enter your e-mail' error is not present
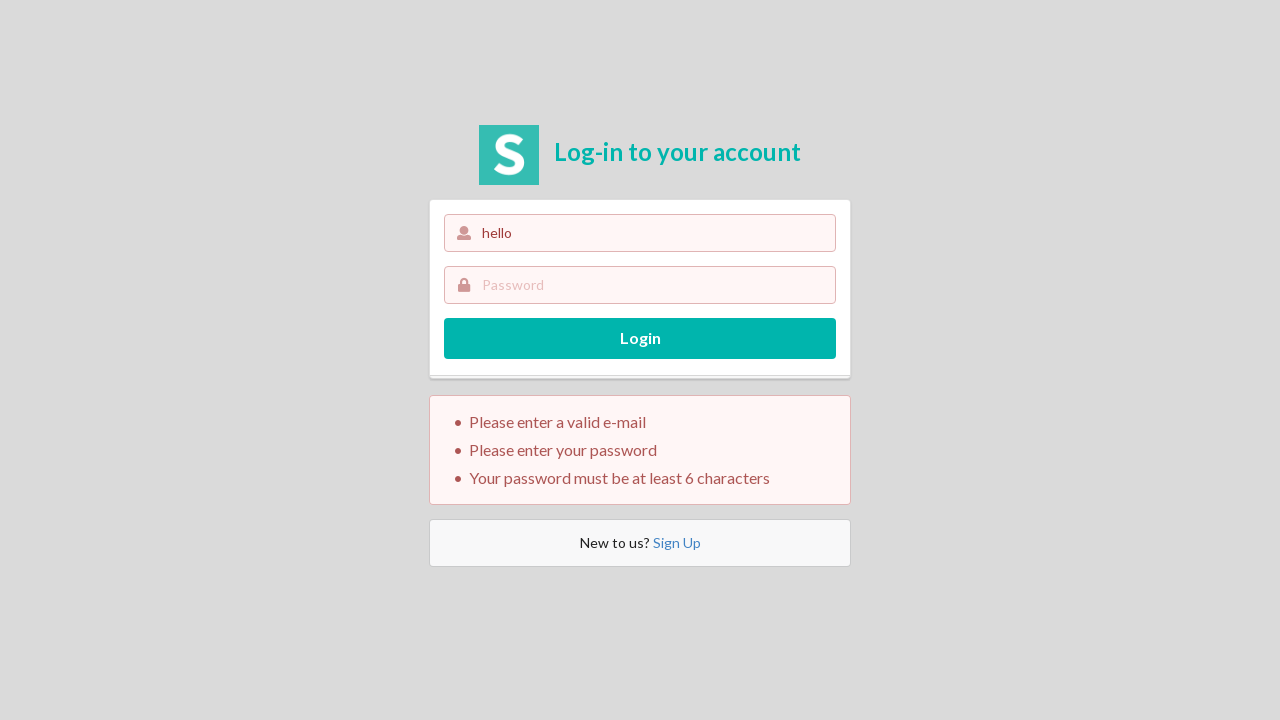

Verified 'Please enter a valid e-mail' error is present
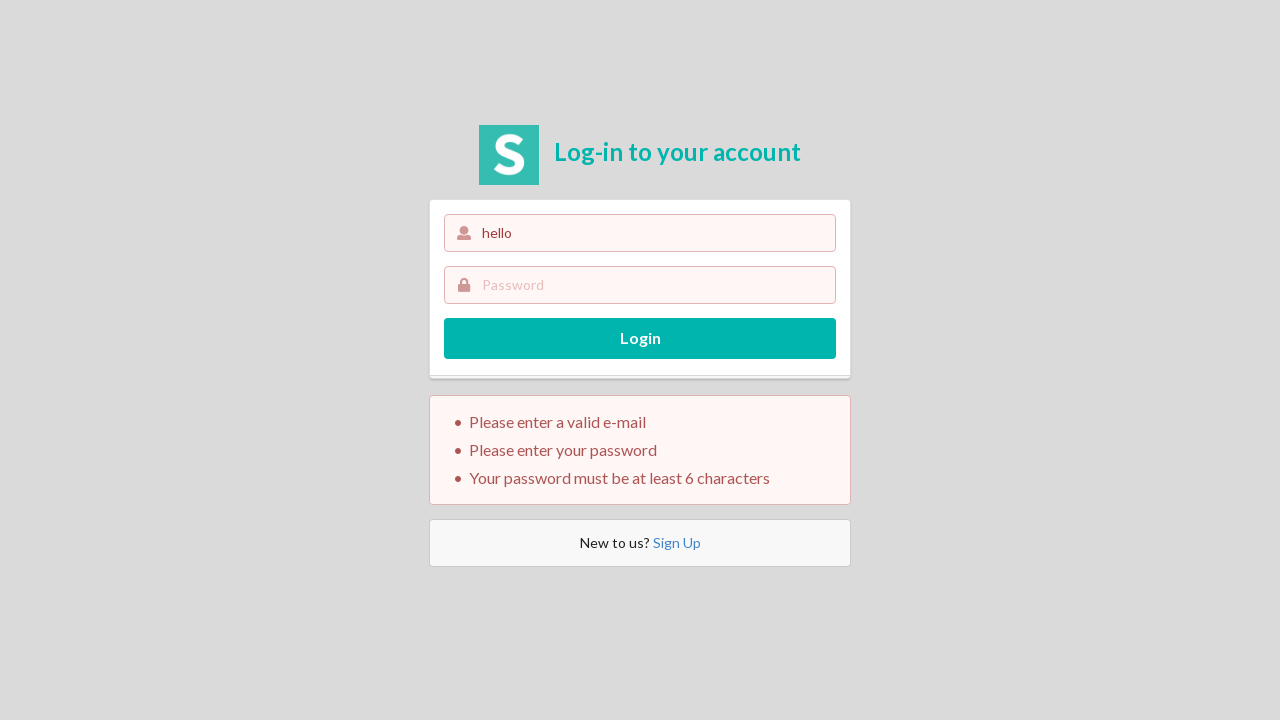

Verified 'Please enter your password' error is present
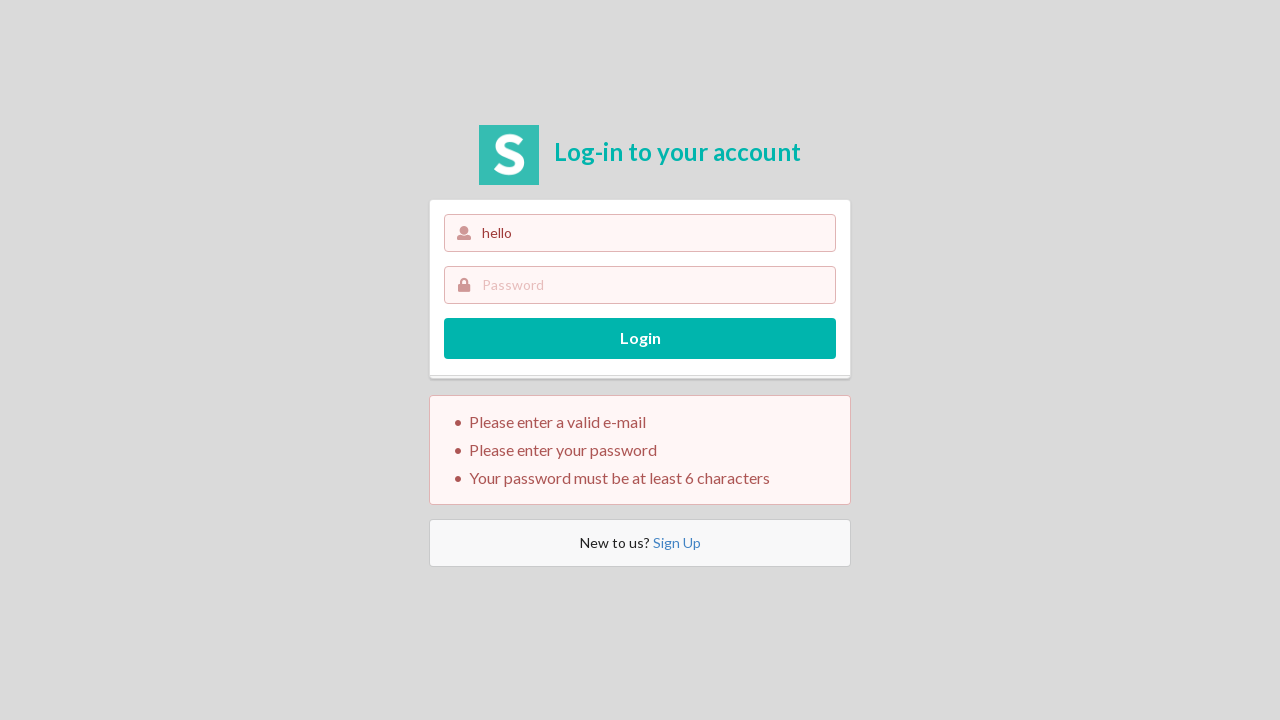

Verified 'Your password must be at least 6 characters' error is present
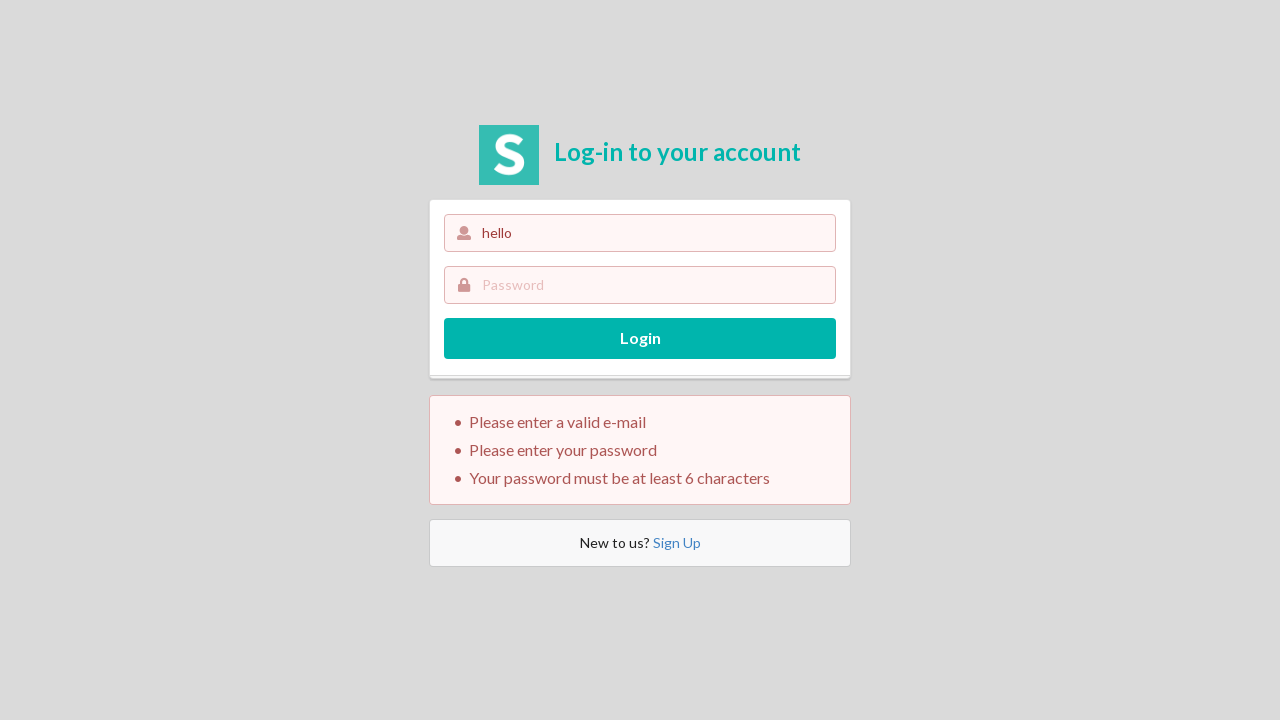

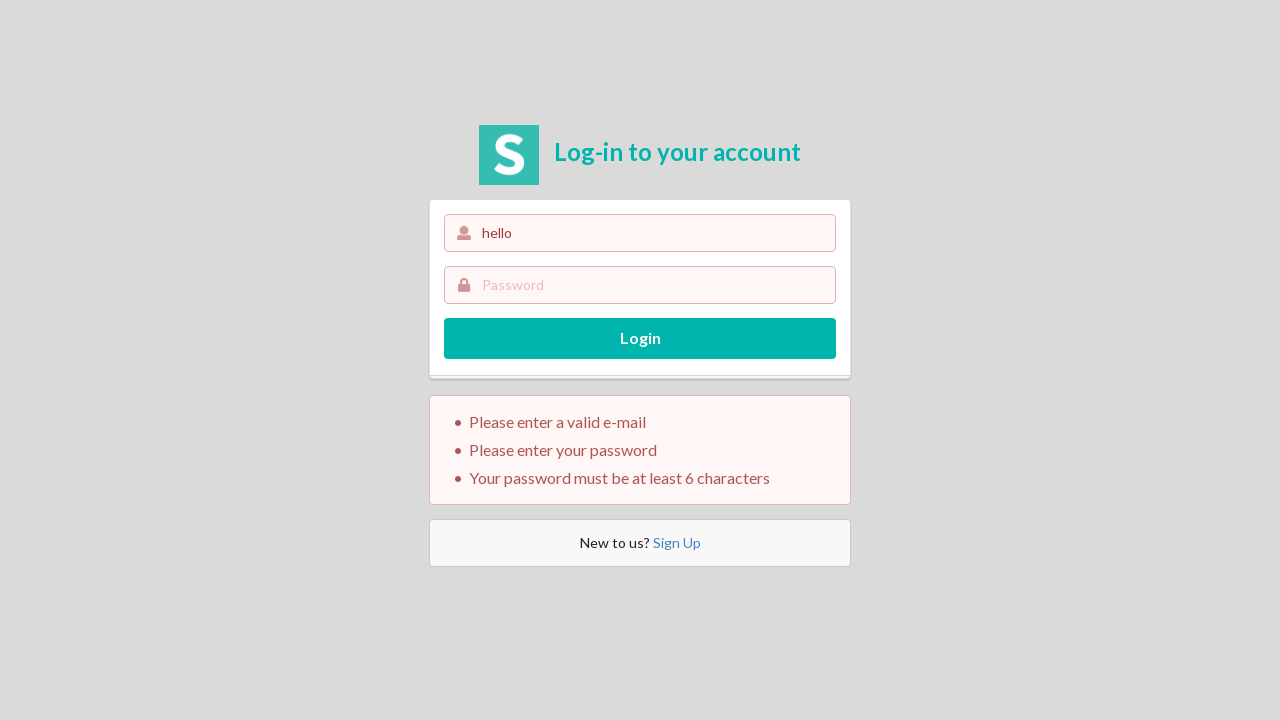